Tests adding multiple todo items by filling the input field and pressing Enter, then verifying items appear in the list

Starting URL: https://demo.playwright.dev/todomvc

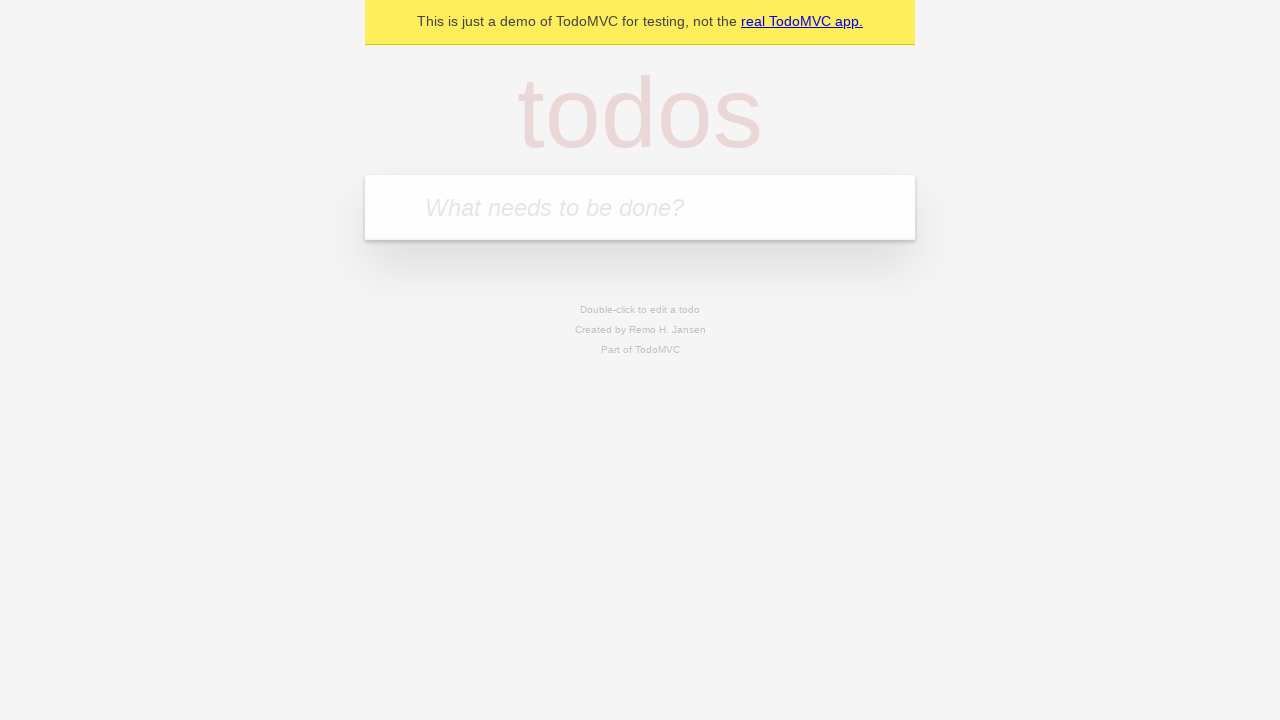

Filled todo input field with 'buy some cheese' on internal:attr=[placeholder="What needs to be done?"i]
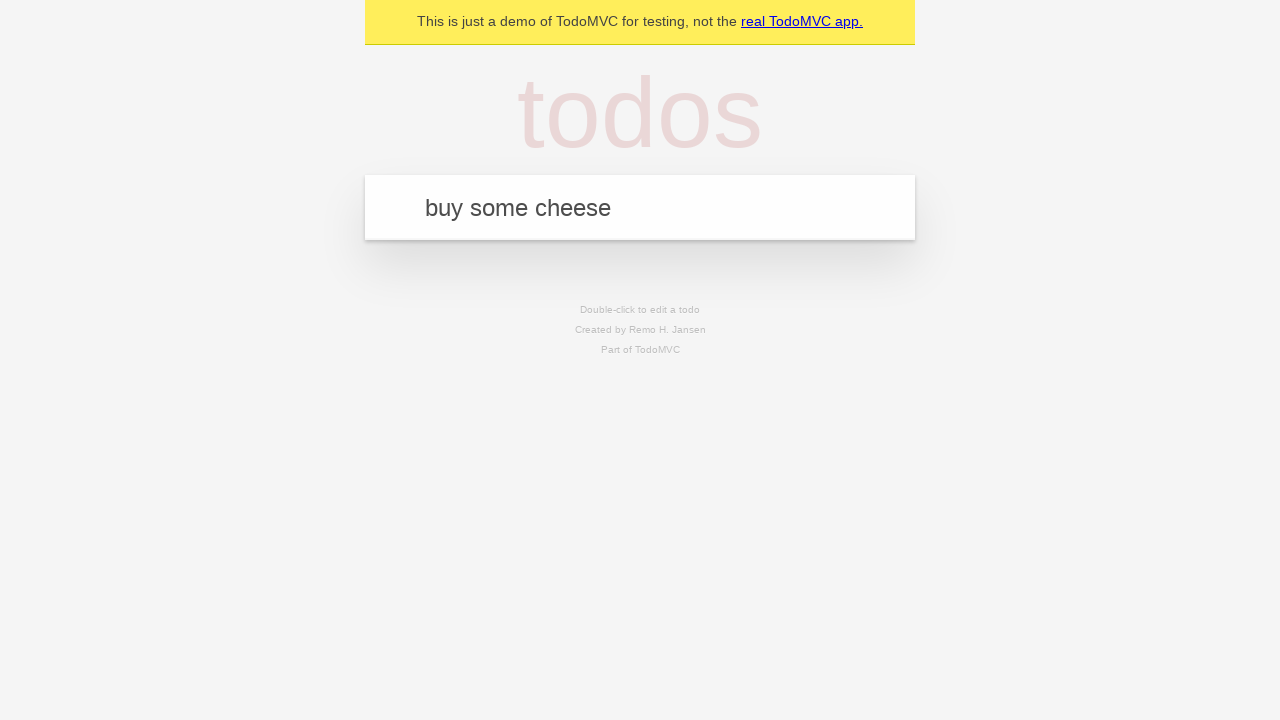

Pressed Enter to add first todo item on internal:attr=[placeholder="What needs to be done?"i]
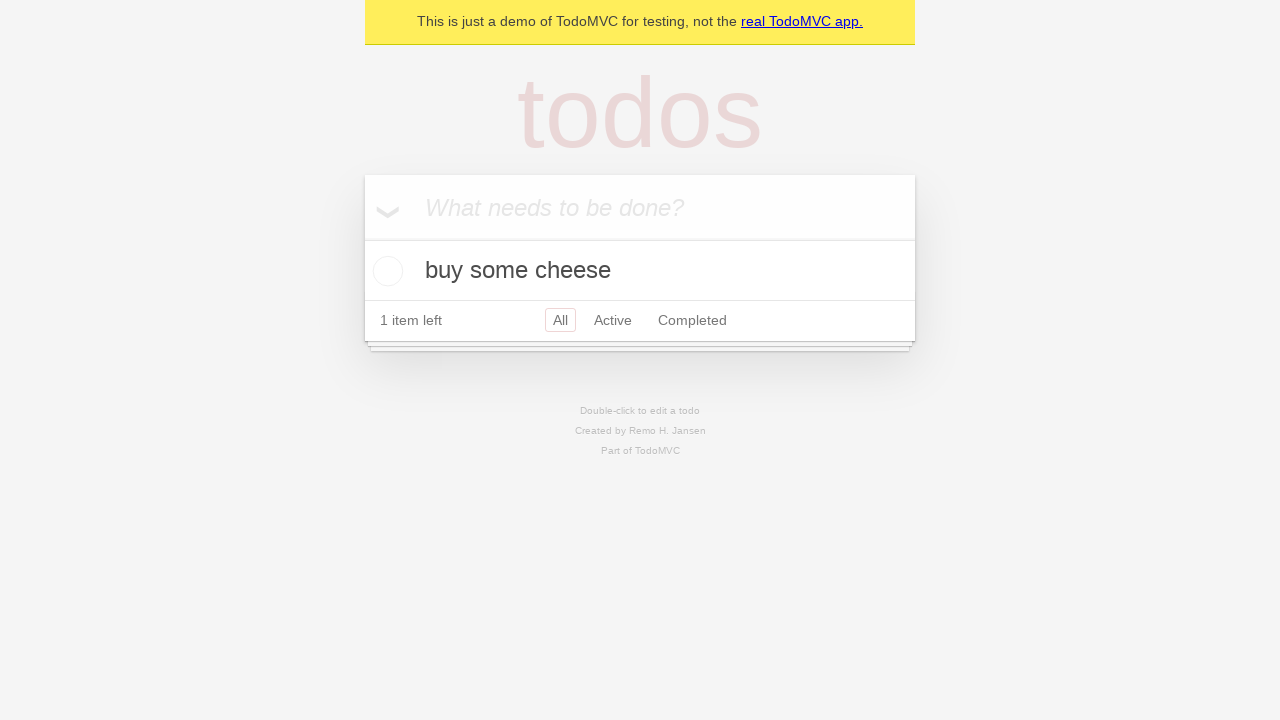

First todo item appeared in the list
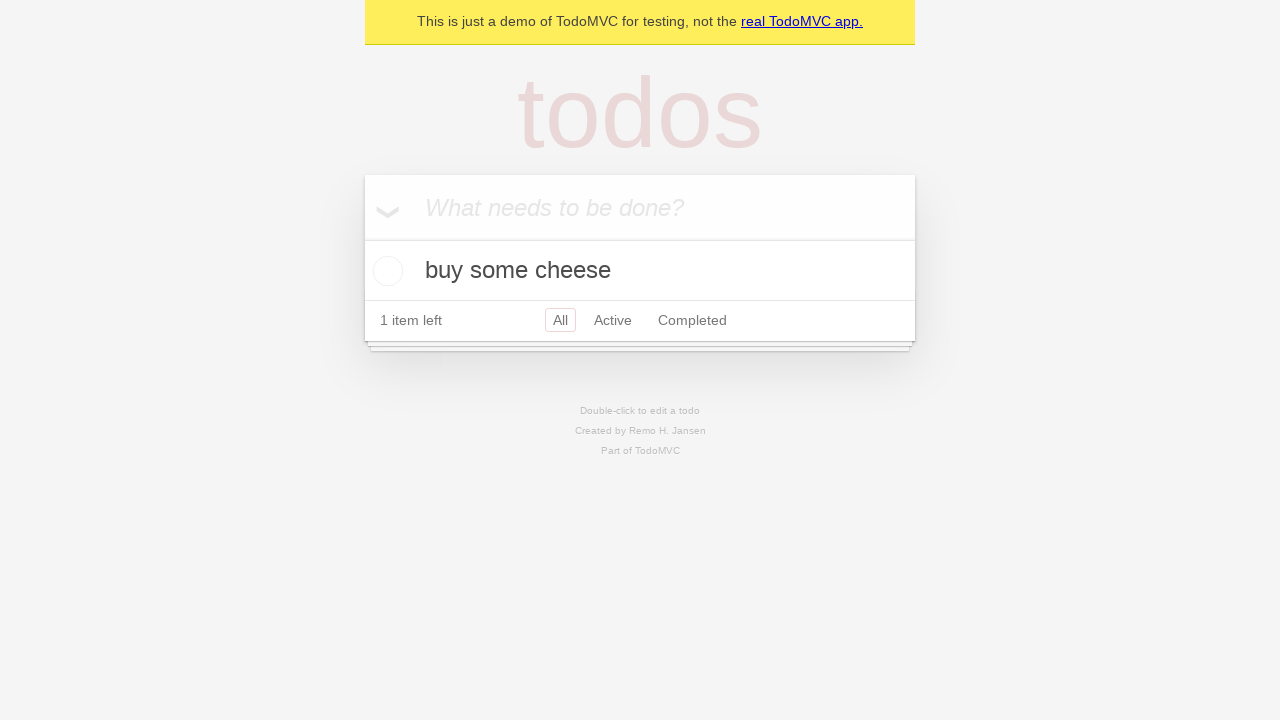

Filled todo input field with 'feed the cat' on internal:attr=[placeholder="What needs to be done?"i]
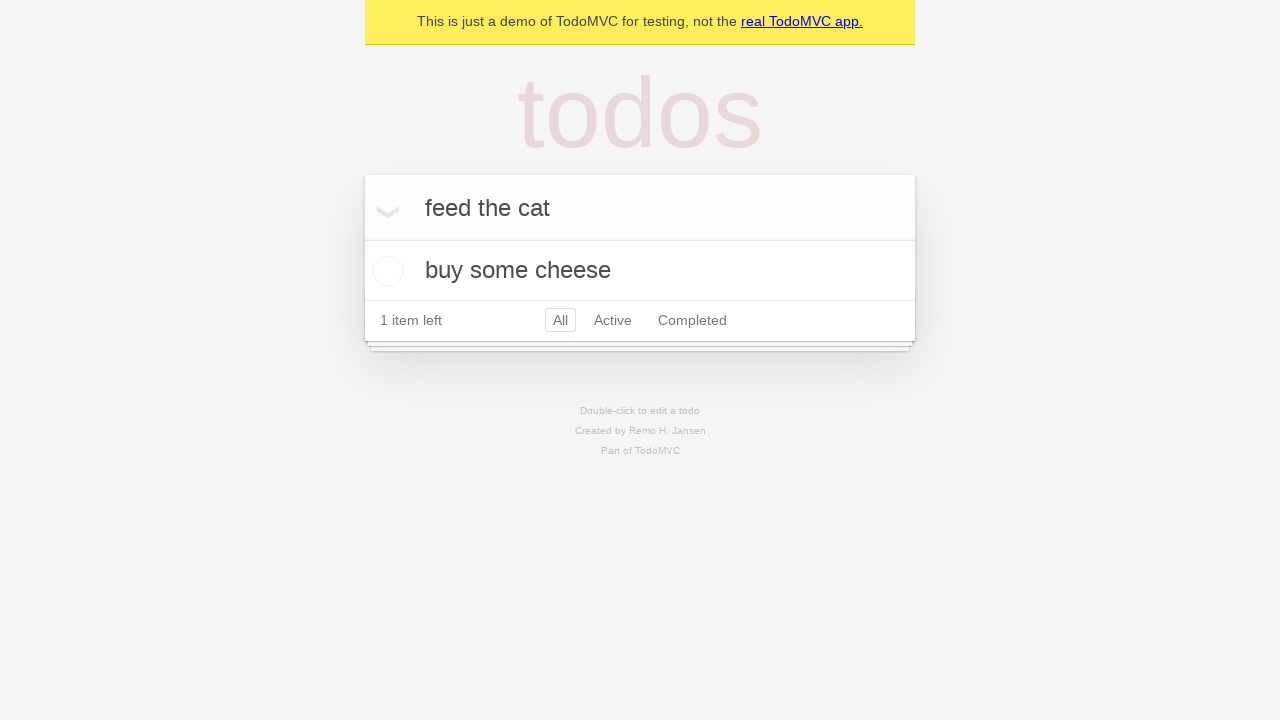

Pressed Enter to add second todo item on internal:attr=[placeholder="What needs to be done?"i]
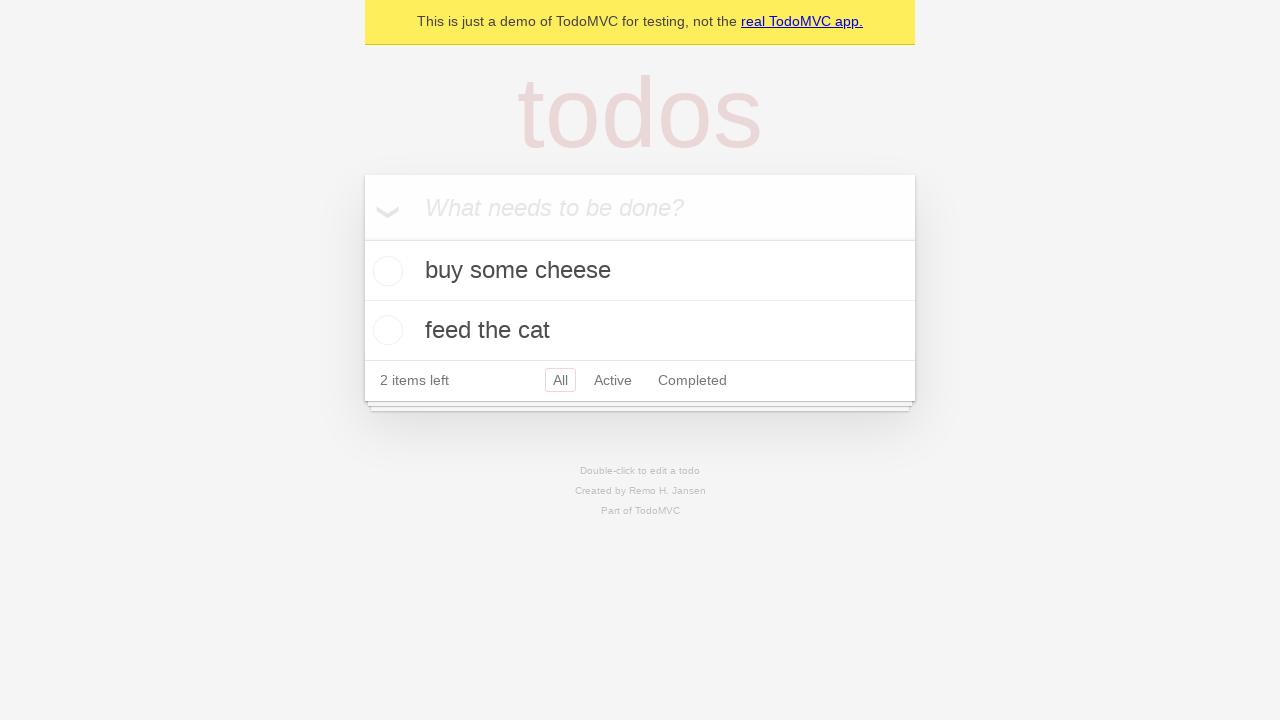

Second todo item appeared in the list
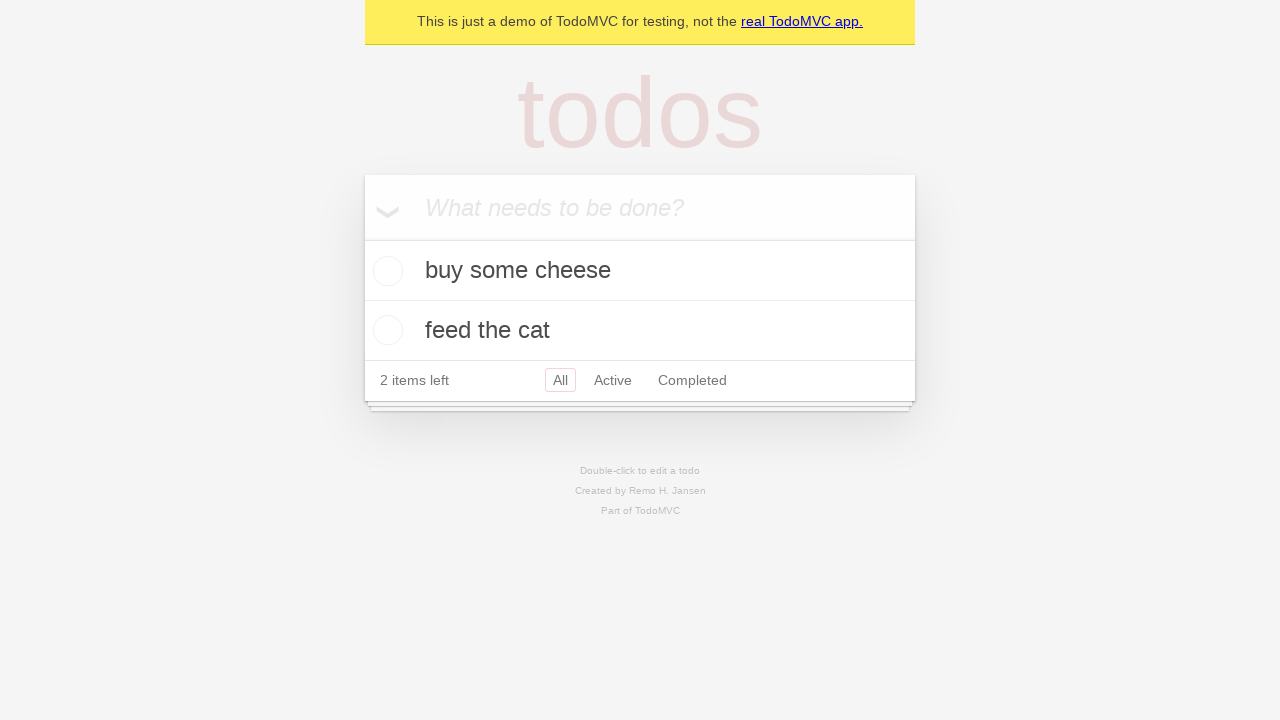

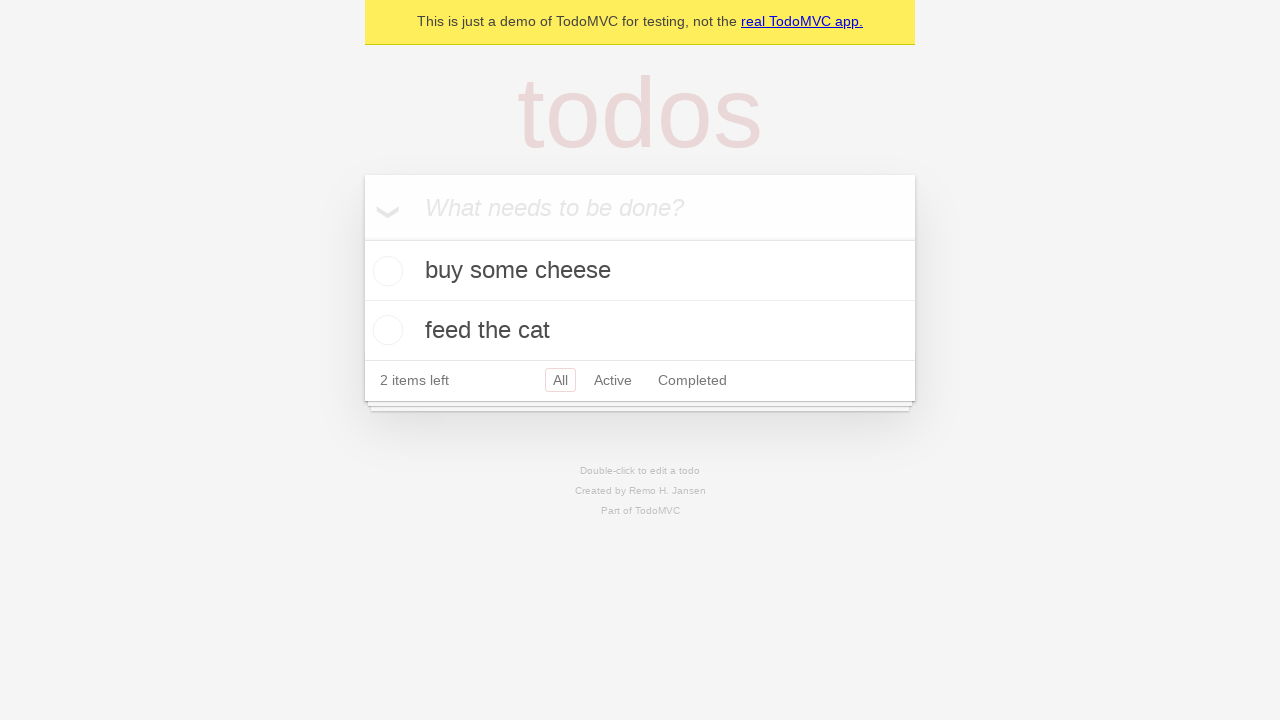